Tests that a todo item is removed when edited to an empty string.

Starting URL: https://demo.playwright.dev/todomvc

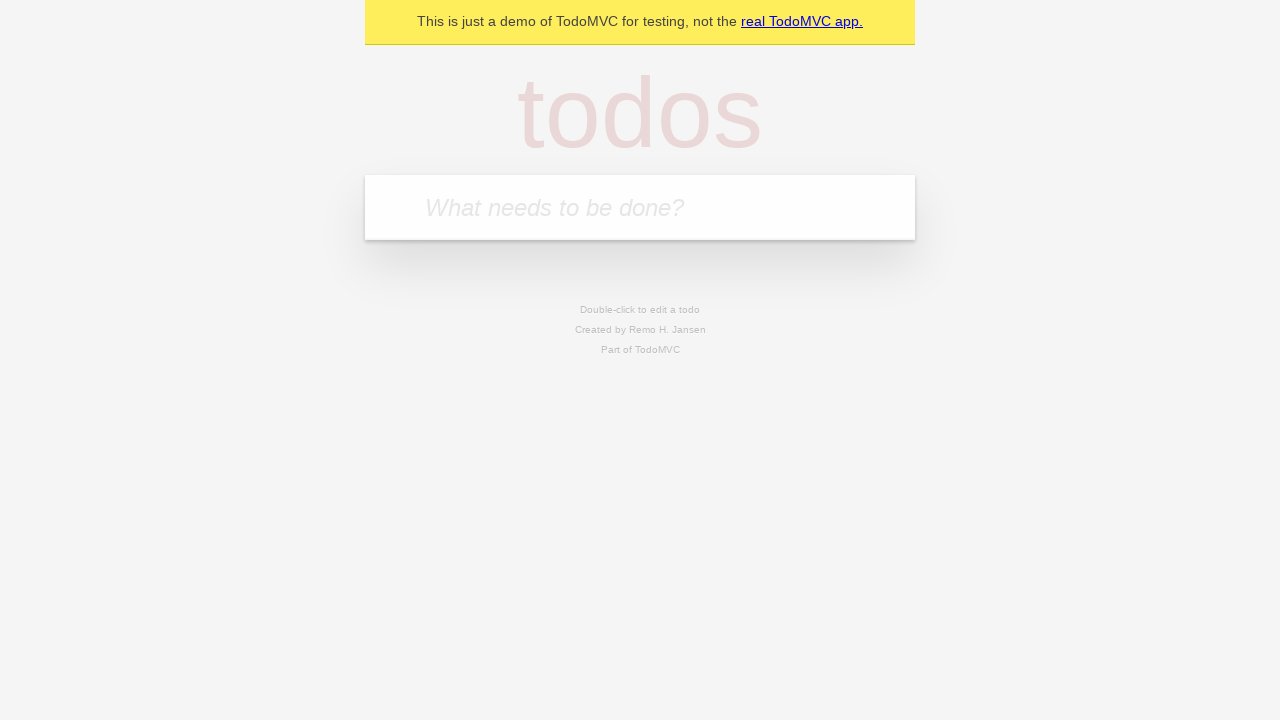

Located the 'What needs to be done?' input field
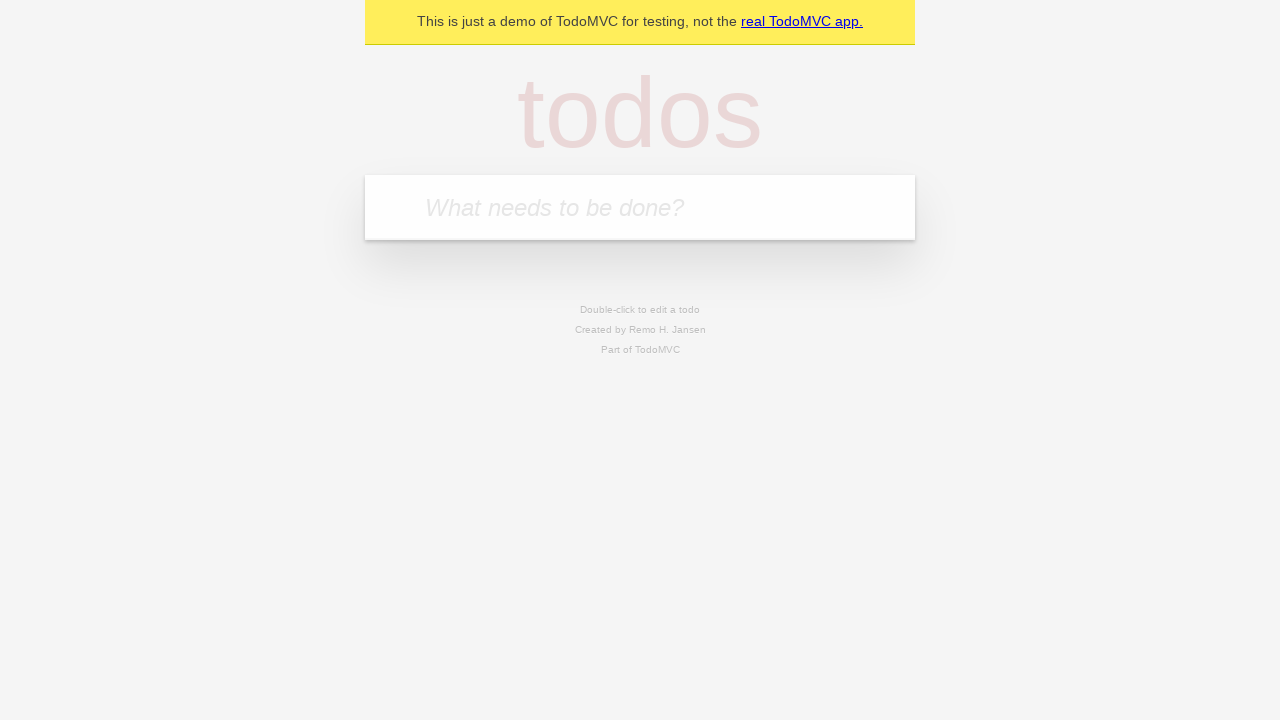

Filled todo input with 'buy some cheese' on internal:attr=[placeholder="What needs to be done?"i]
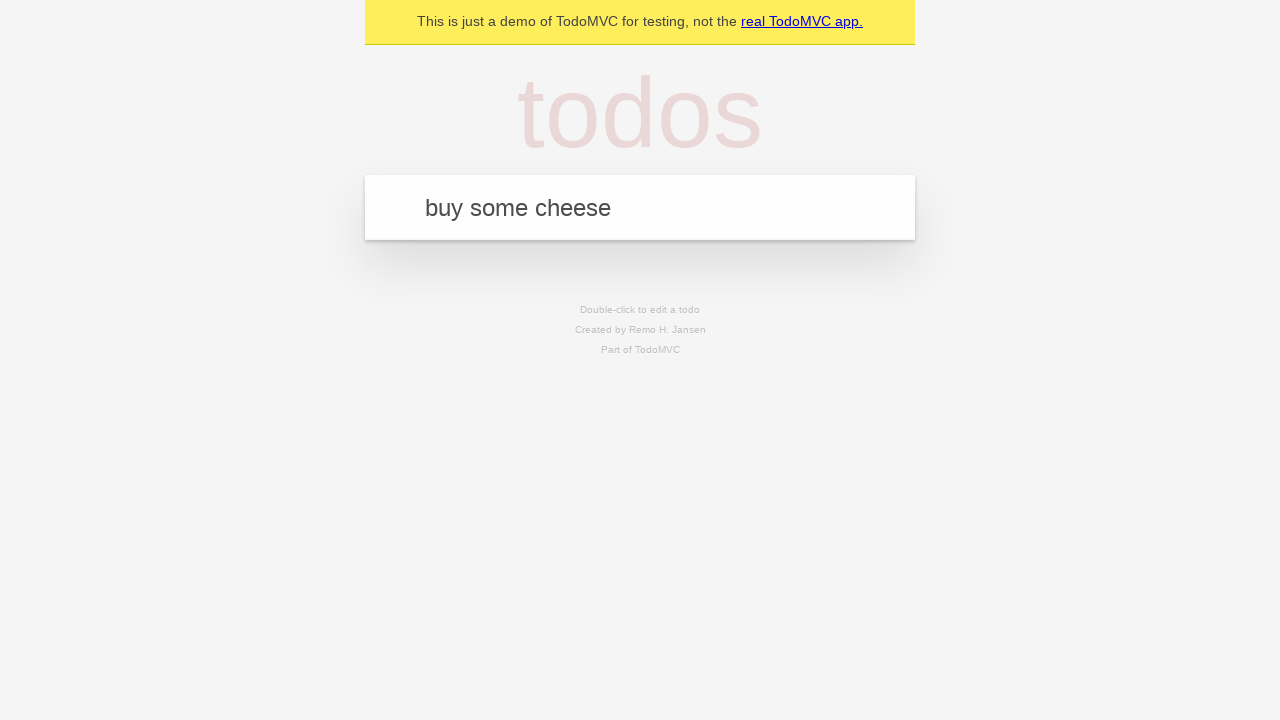

Pressed Enter to create todo 'buy some cheese' on internal:attr=[placeholder="What needs to be done?"i]
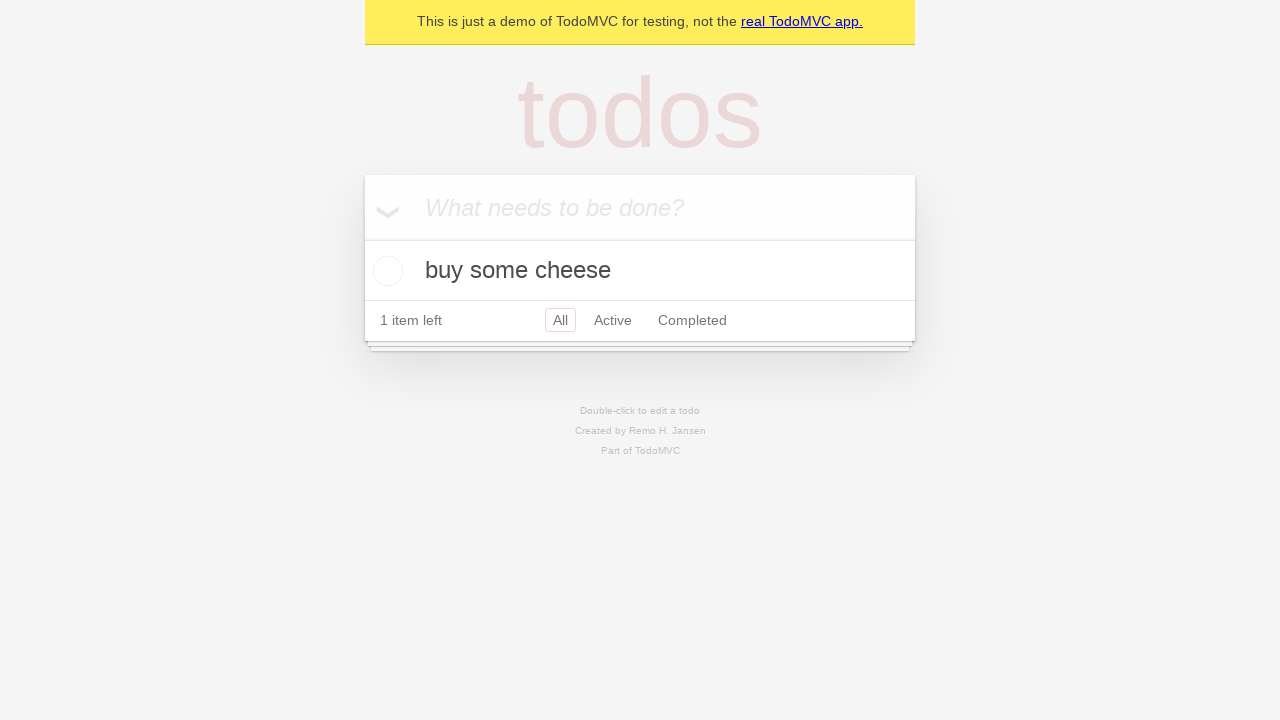

Filled todo input with 'feed the cat' on internal:attr=[placeholder="What needs to be done?"i]
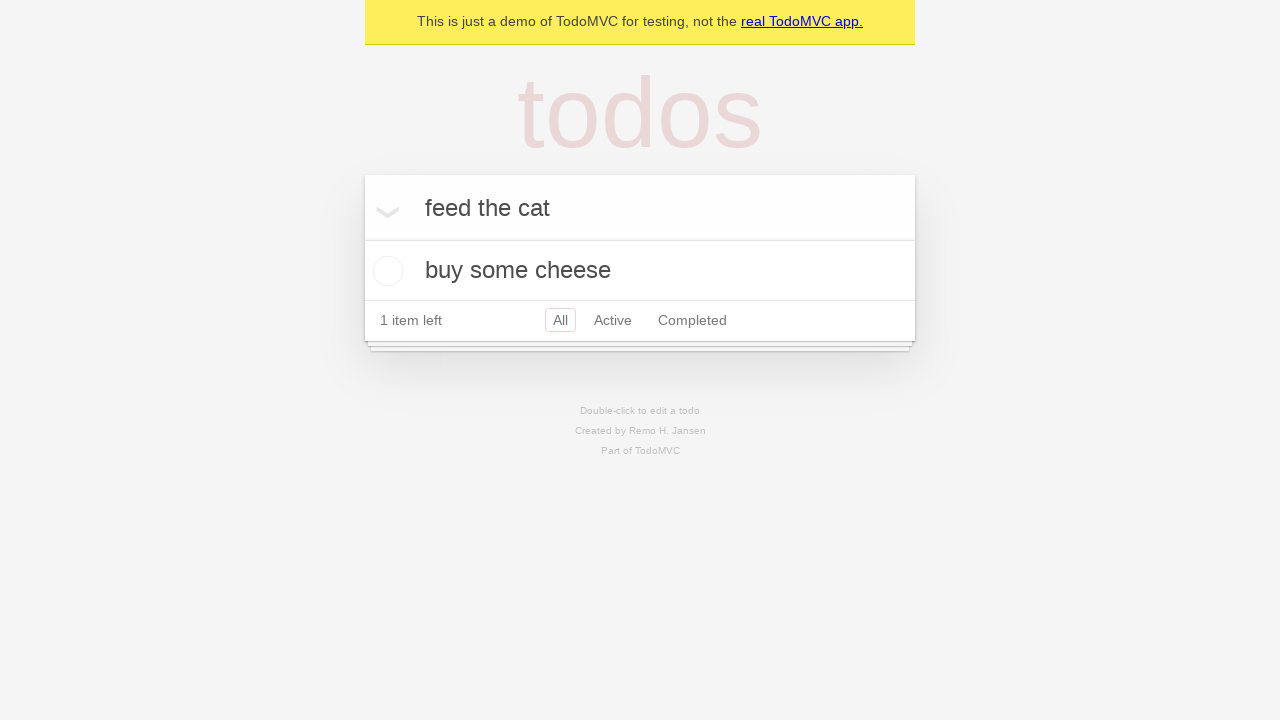

Pressed Enter to create todo 'feed the cat' on internal:attr=[placeholder="What needs to be done?"i]
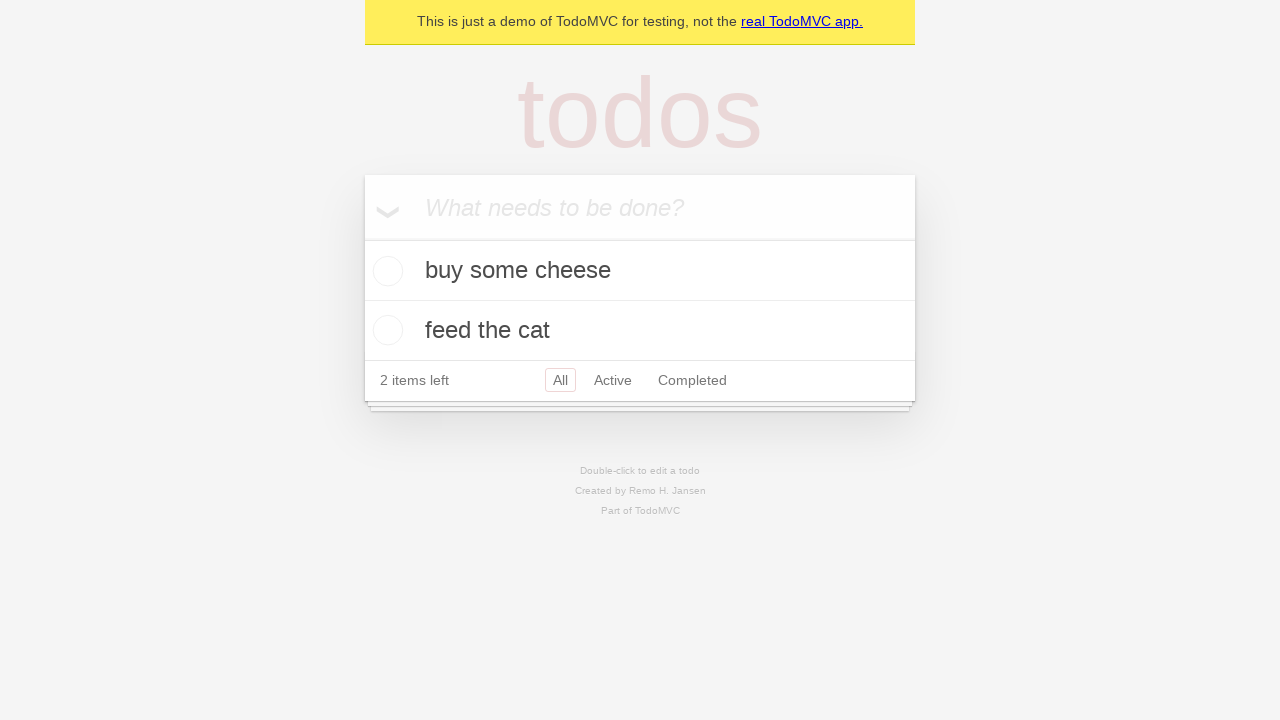

Filled todo input with 'book a doctors appointment' on internal:attr=[placeholder="What needs to be done?"i]
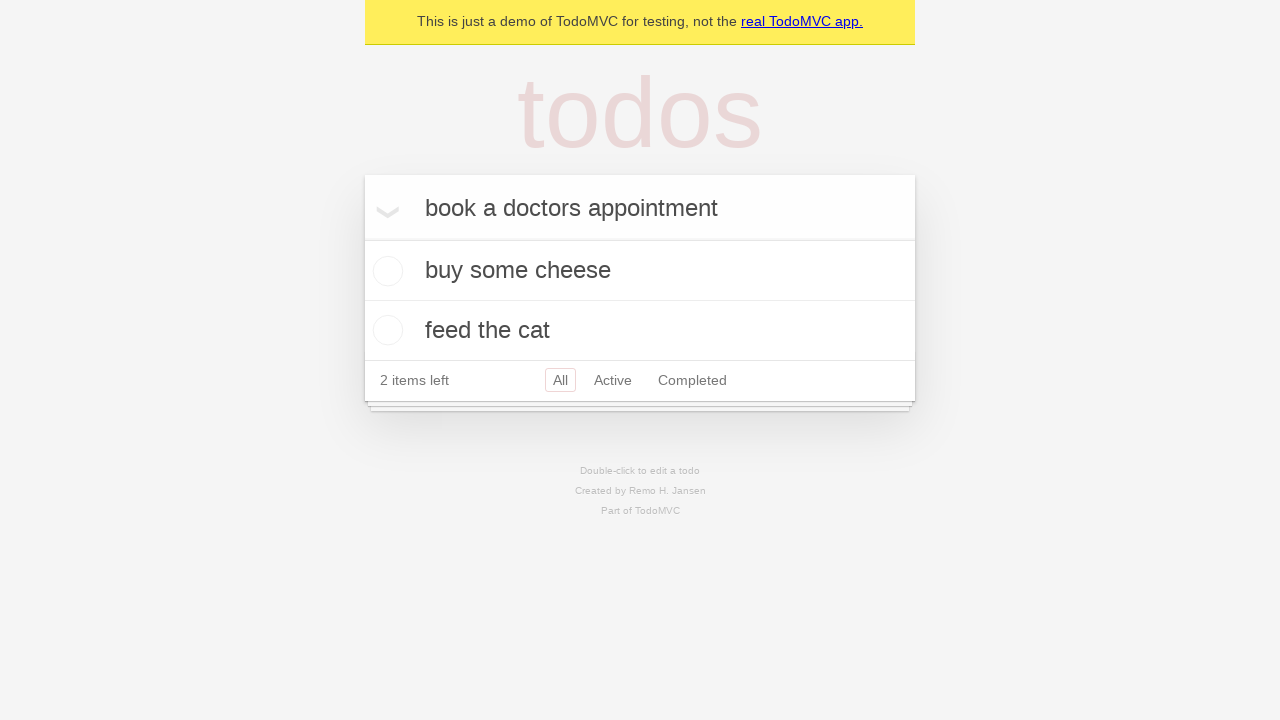

Pressed Enter to create todo 'book a doctors appointment' on internal:attr=[placeholder="What needs to be done?"i]
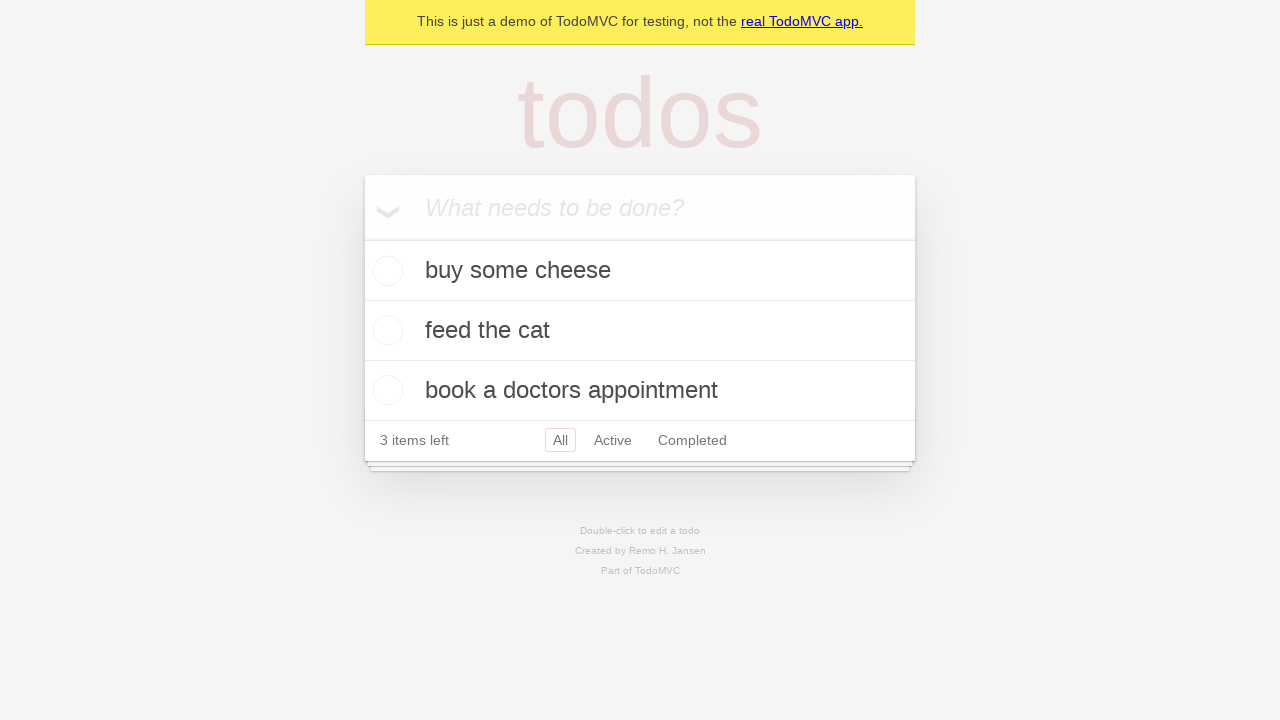

Located the todo items list
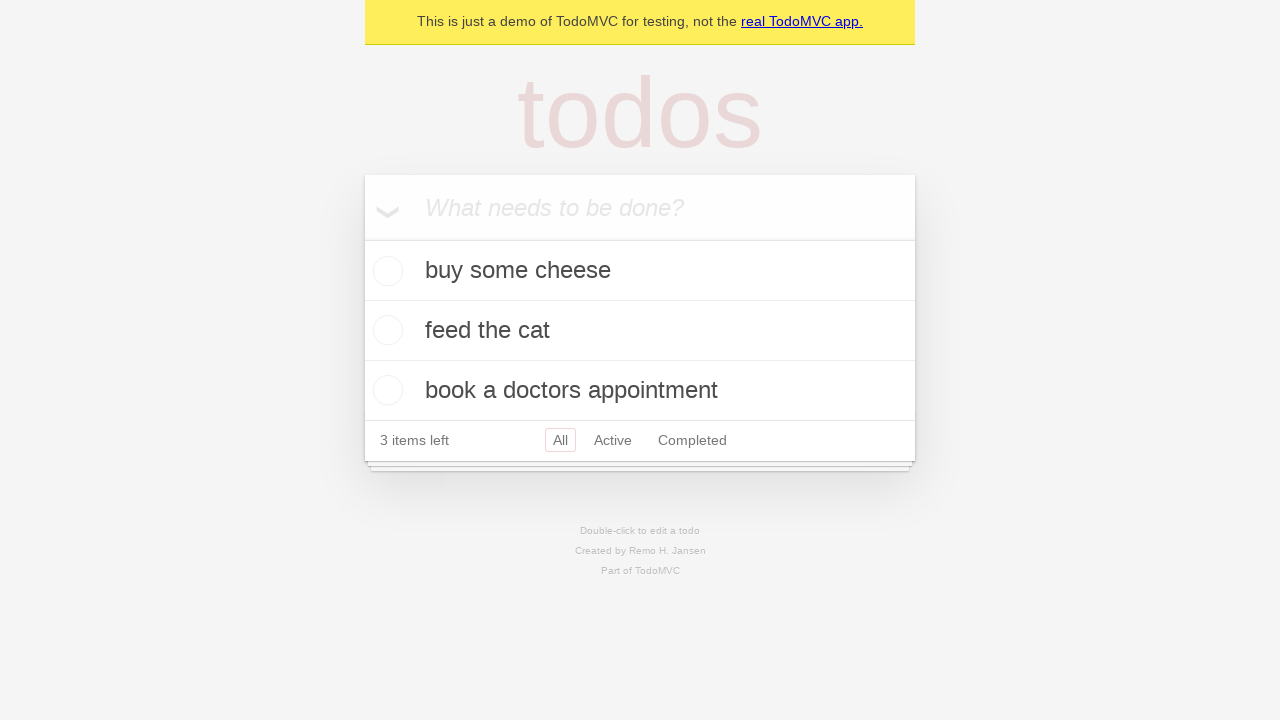

Double-clicked the second todo item to enter edit mode at (640, 331) on internal:testid=[data-testid="todo-item"s] >> nth=1
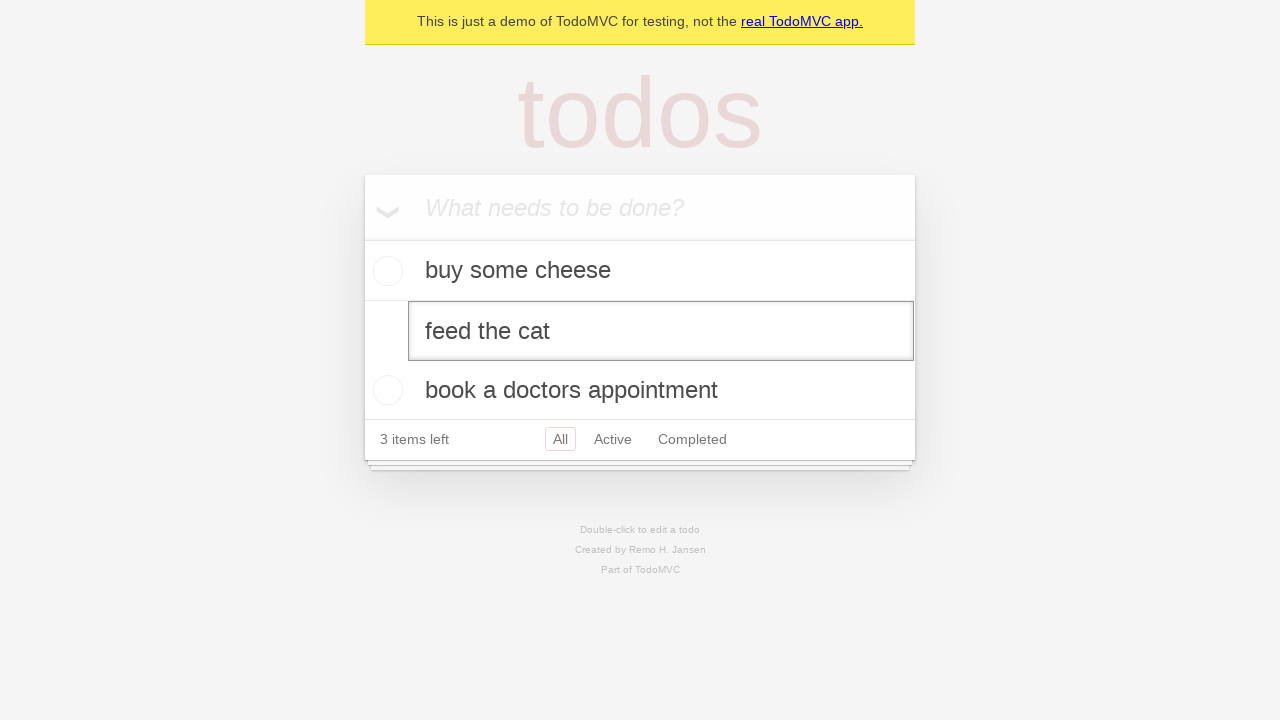

Cleared the edit field by filling it with an empty string on internal:testid=[data-testid="todo-item"s] >> nth=1 >> internal:role=textbox[nam
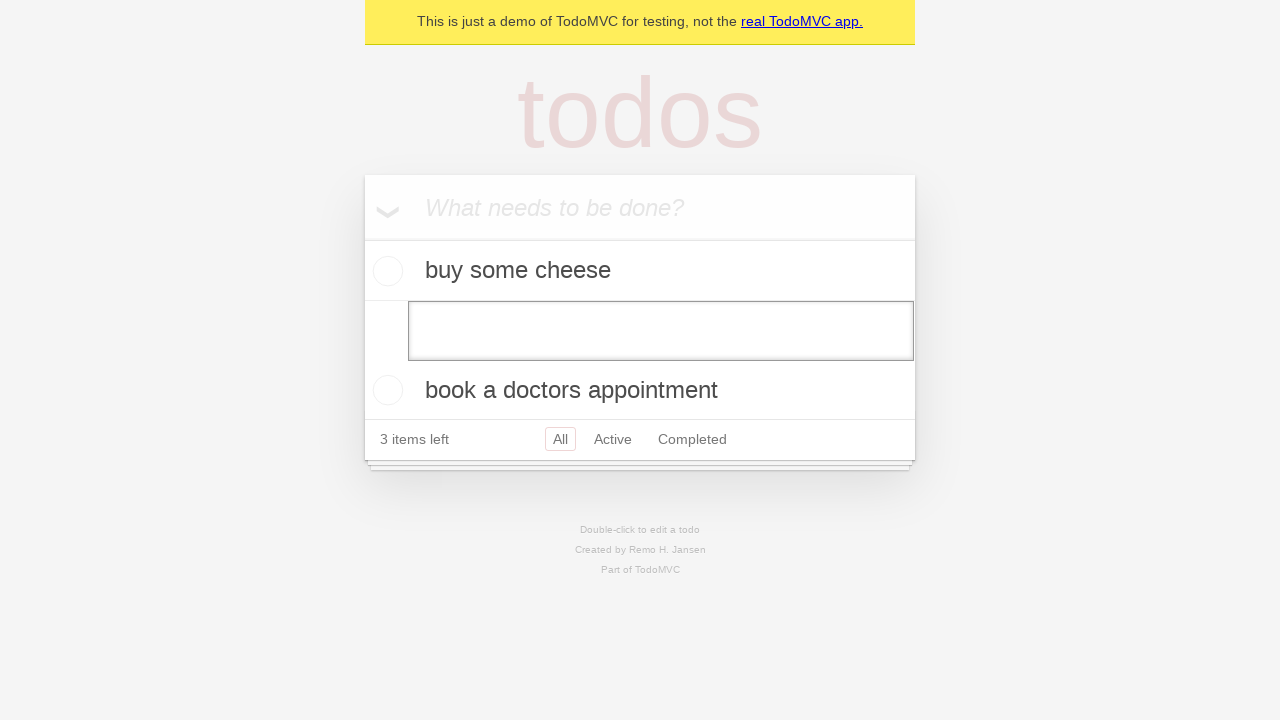

Pressed Enter to confirm the empty edit, removing the todo item on internal:testid=[data-testid="todo-item"s] >> nth=1 >> internal:role=textbox[nam
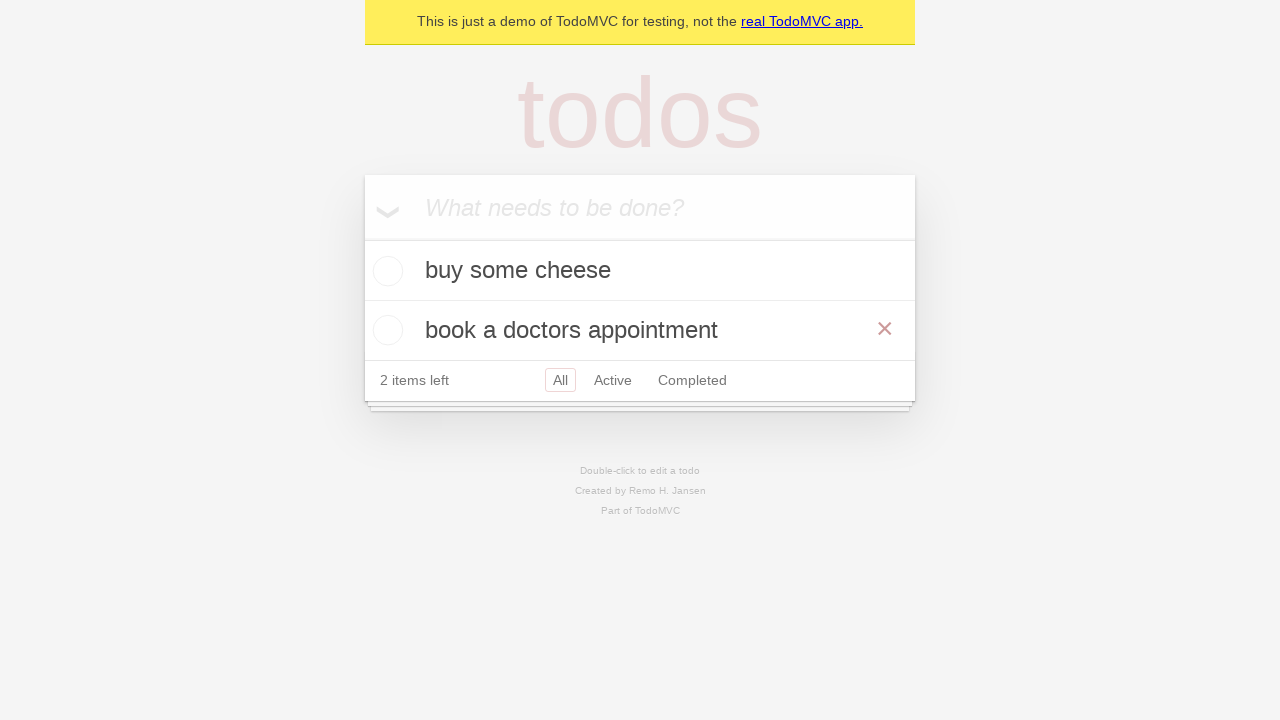

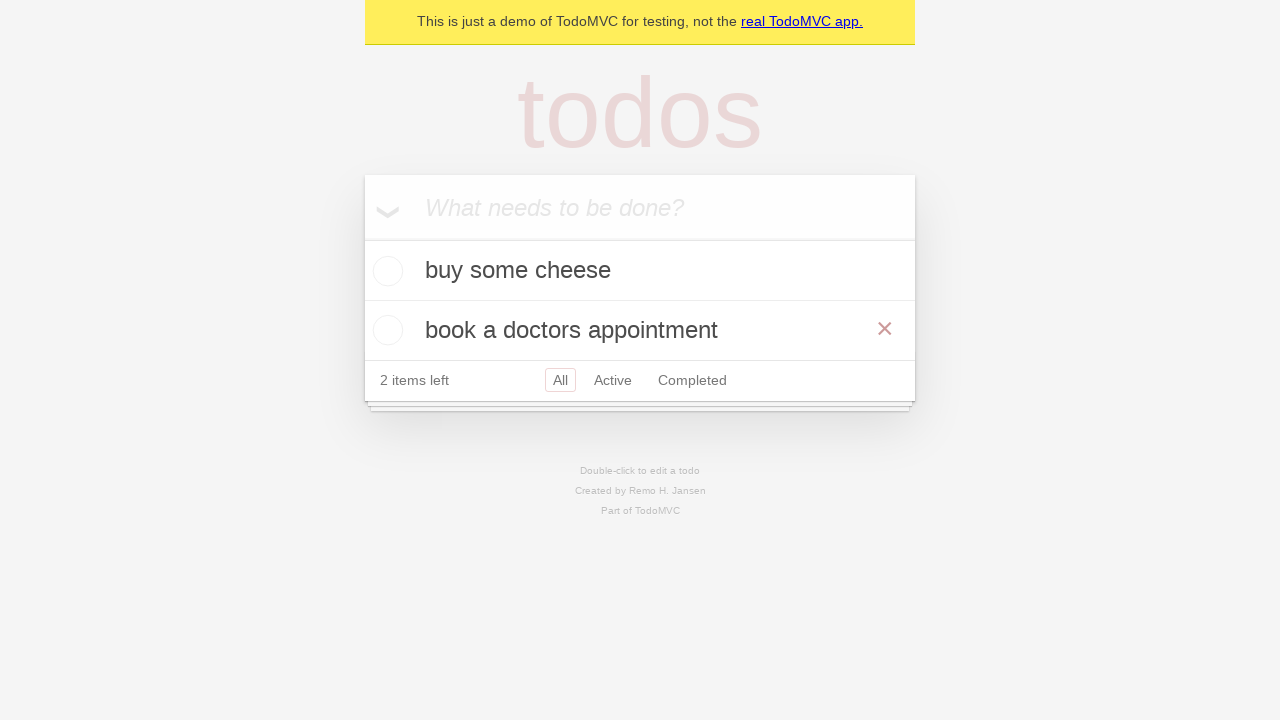